Tests timer-based alert by clicking timer button and accepting alert after delay

Starting URL: https://demoqa.com/alerts

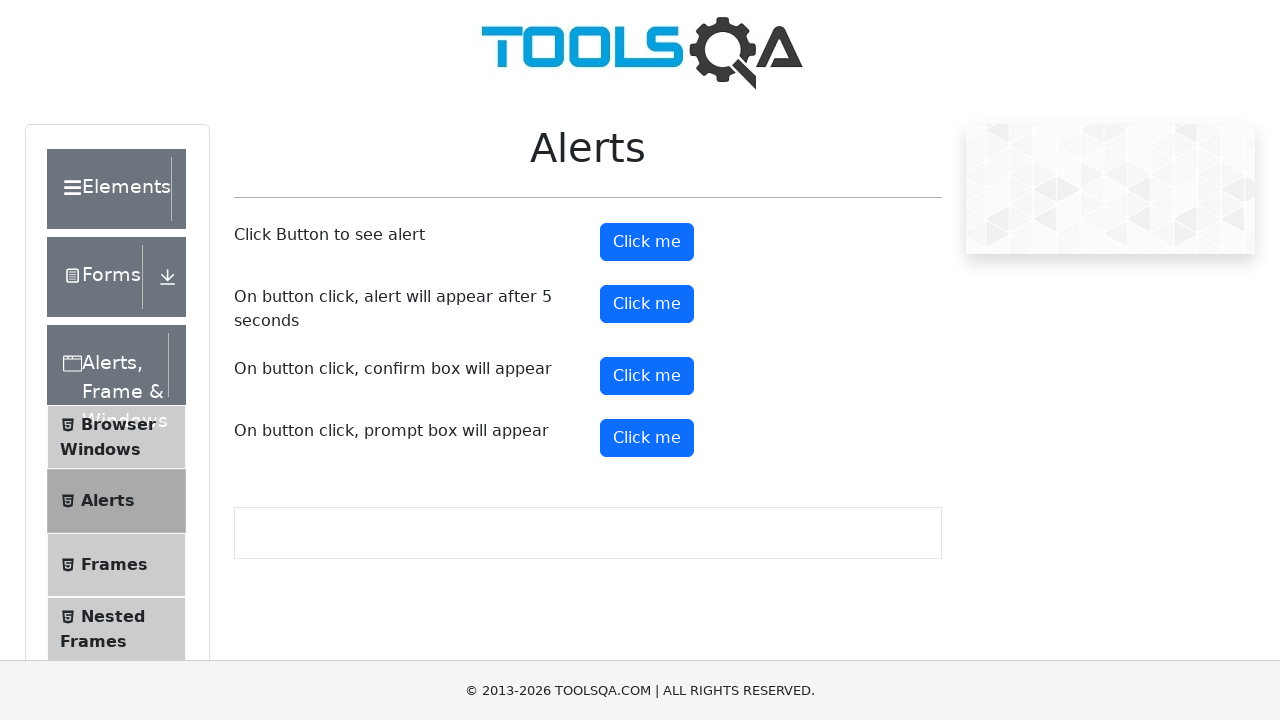

Set up dialog handler to automatically accept alerts
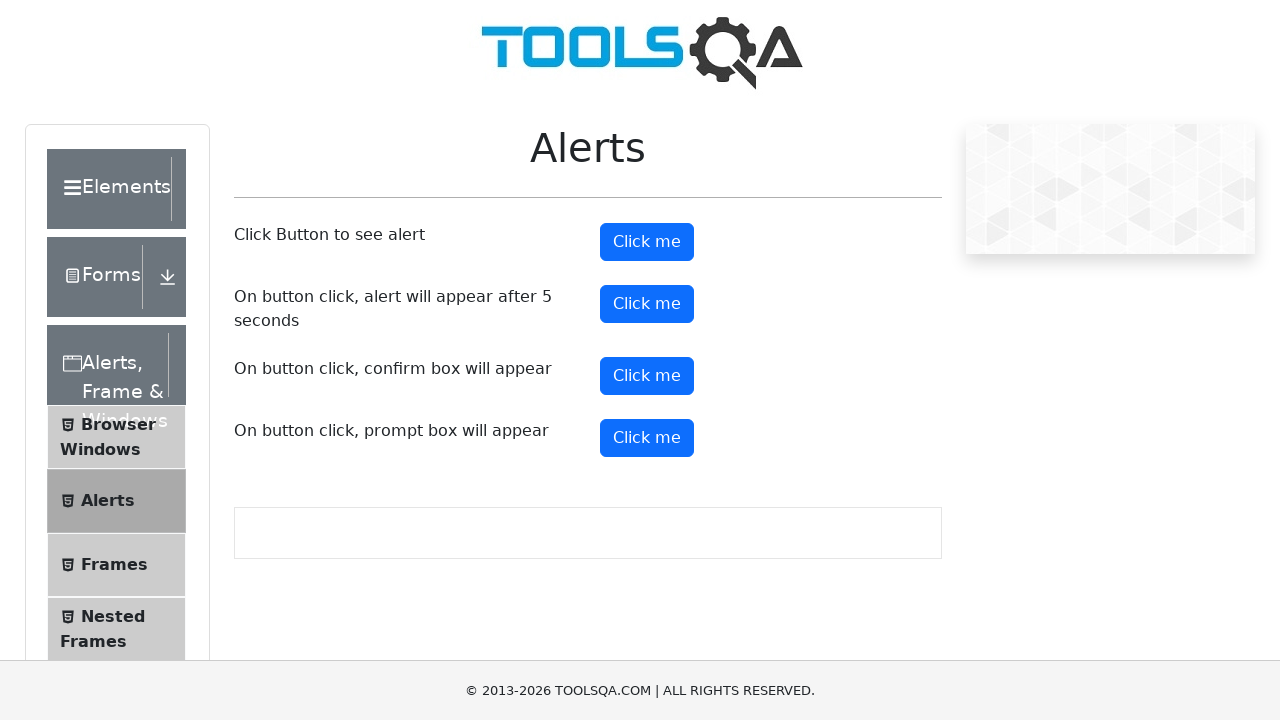

Clicked timer alert button at (647, 304) on #timerAlertButton
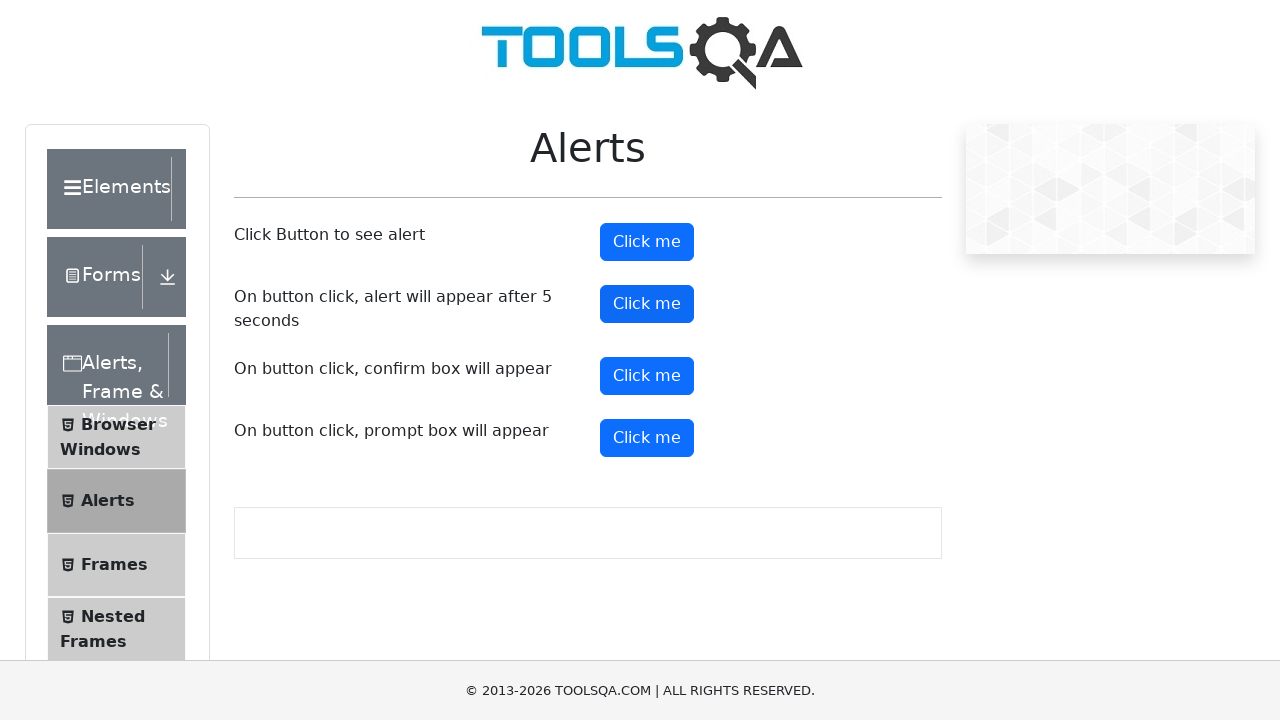

Waited 6 seconds for timer-based alert to appear and be accepted
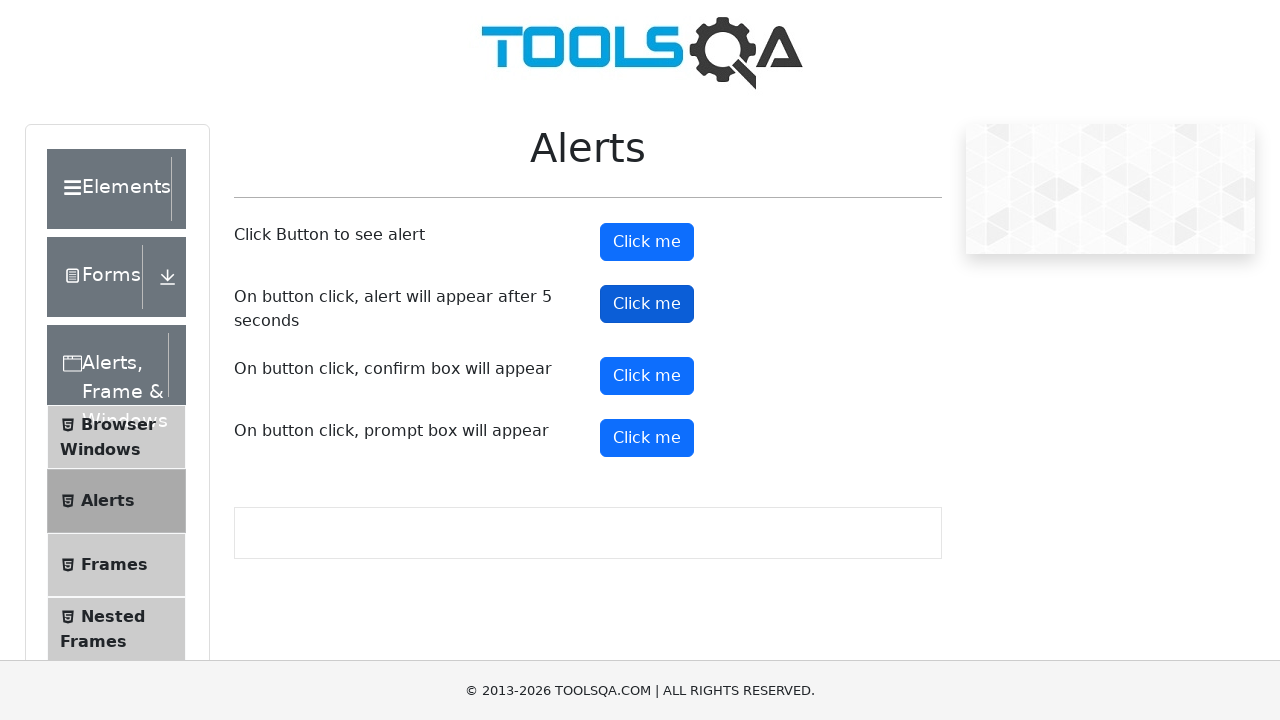

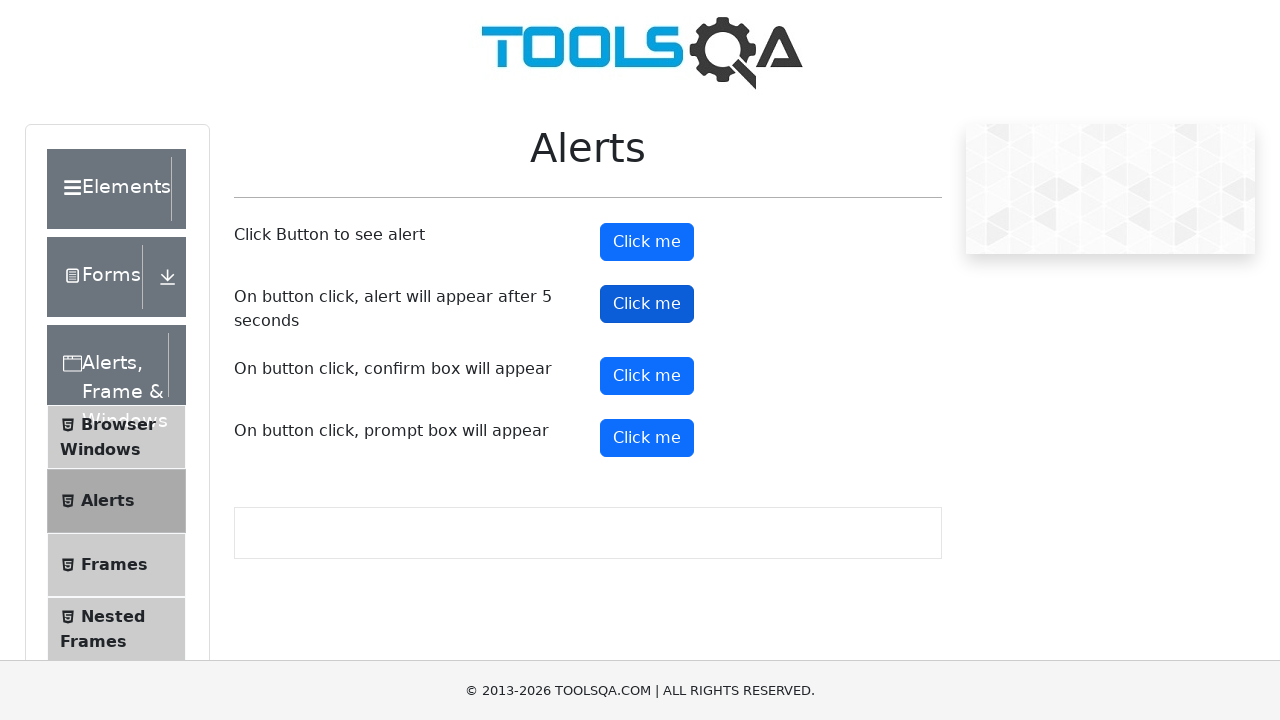